Tests alert handling functionality by triggering different types of alerts (simple alert and confirm dialog) and interacting with them

Starting URL: https://rahulshettyacademy.com/AutomationPractice/

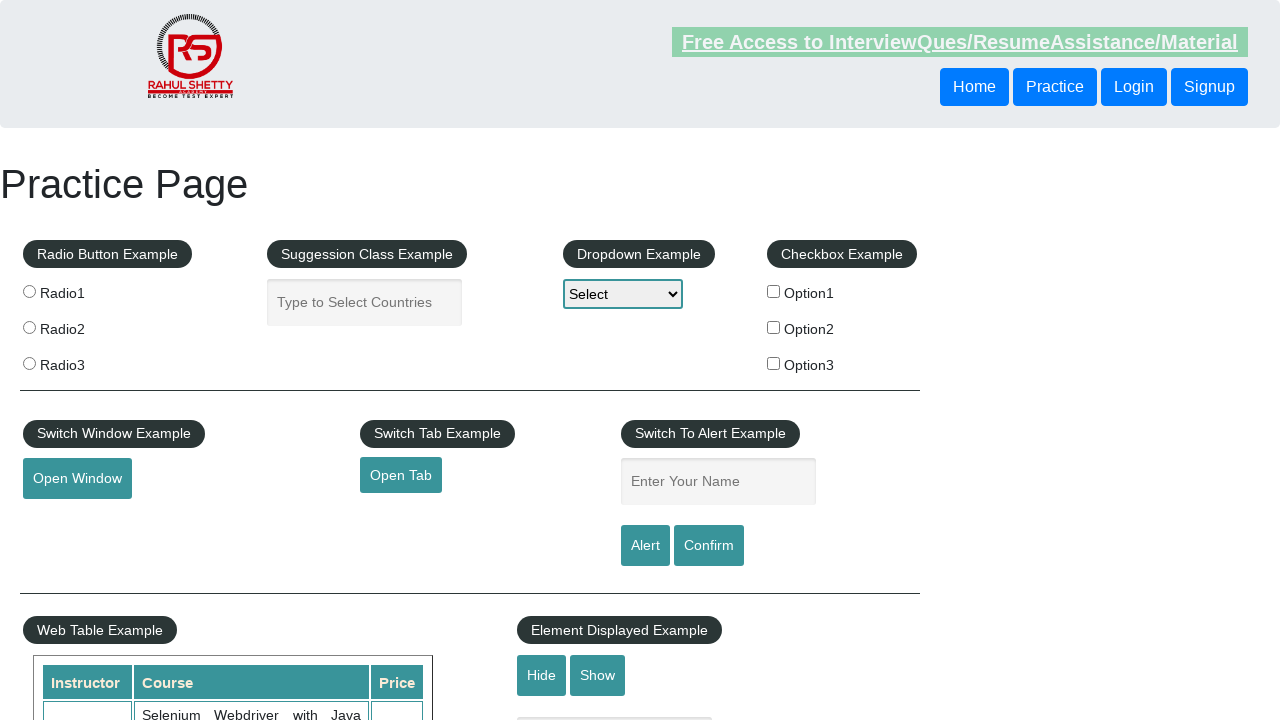

Filled name field with 'Narayanan' on #name
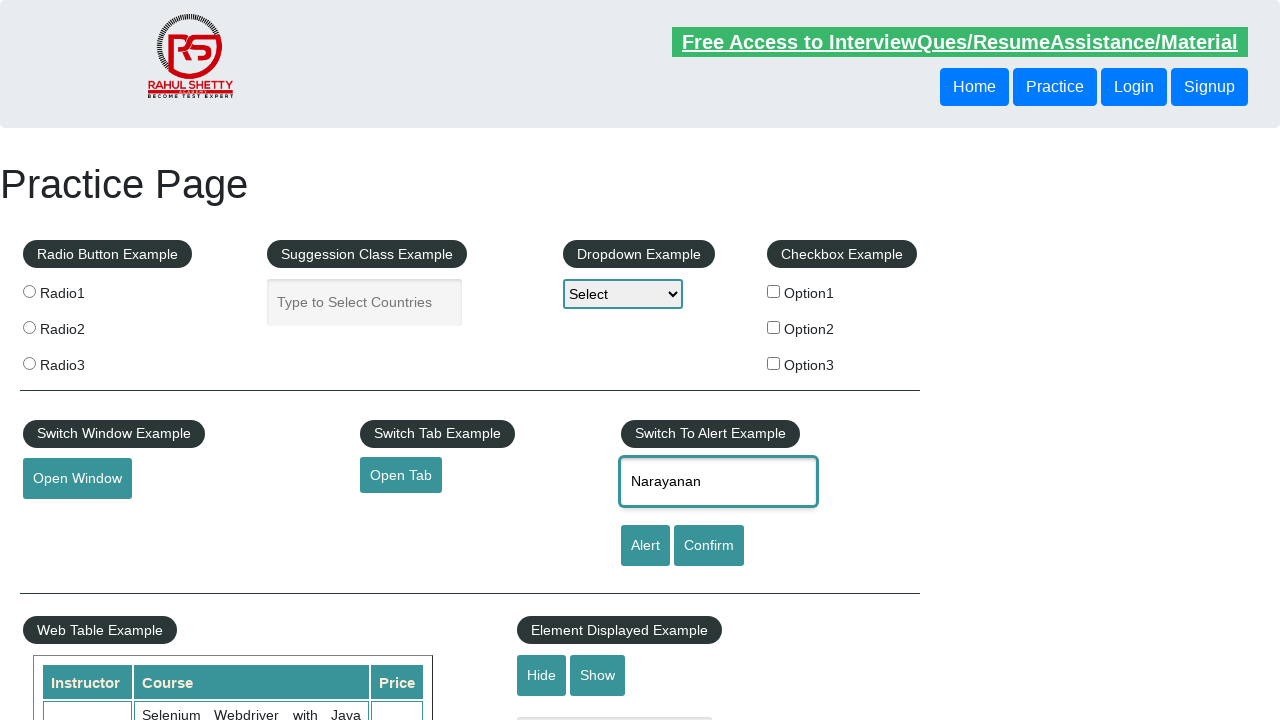

Clicked alert button to trigger simple alert at (645, 546) on [id='alertbtn']
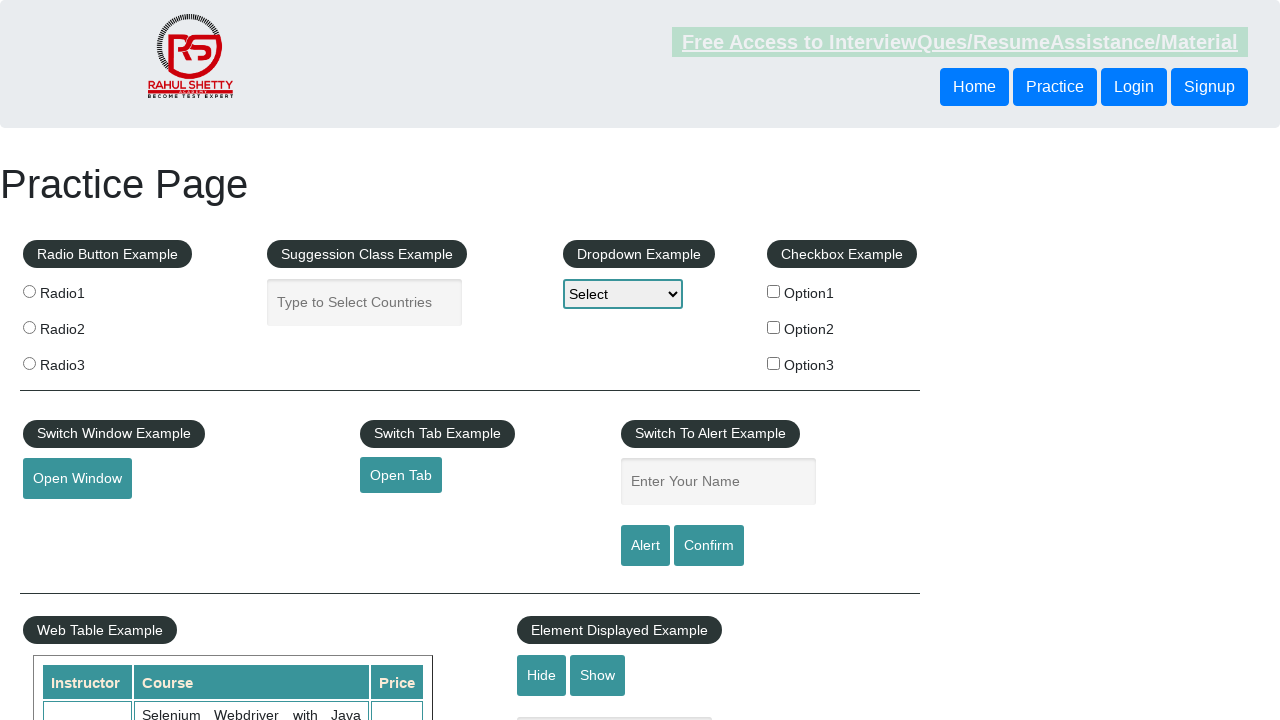

Set up dialog handler to accept alerts
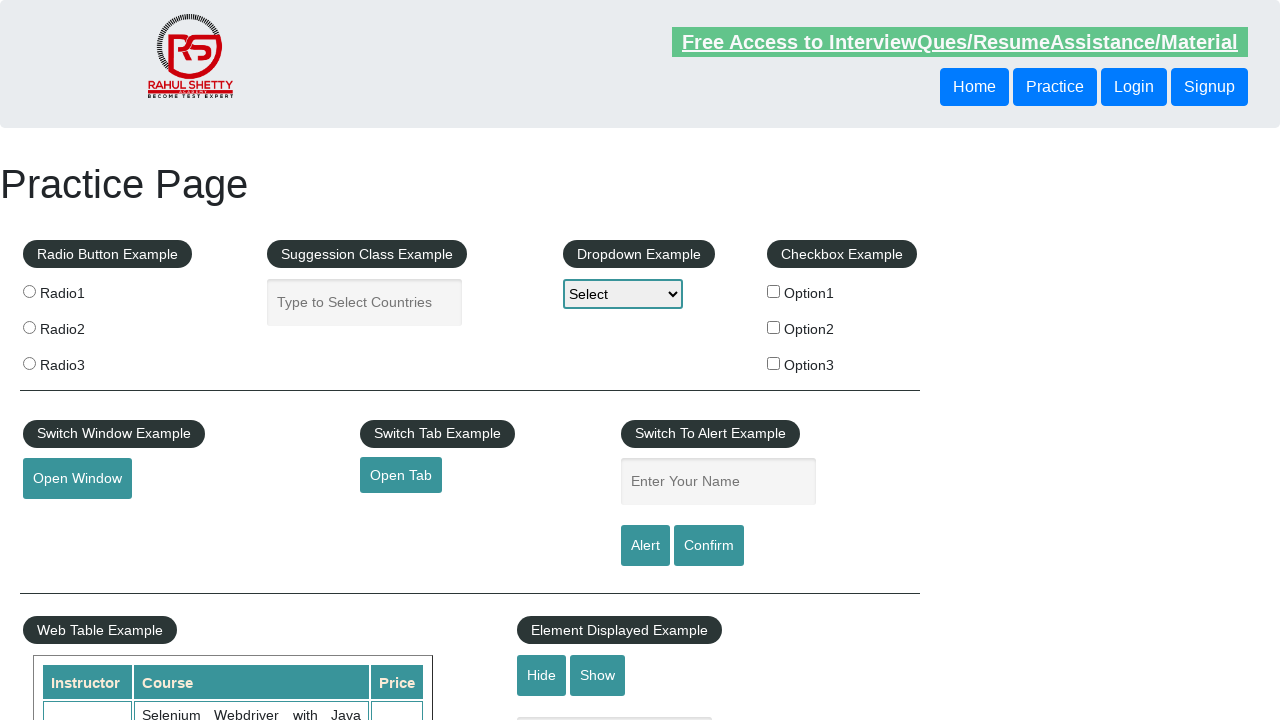

Clicked confirm button to trigger confirm dialog at (709, 546) on #confirmbtn
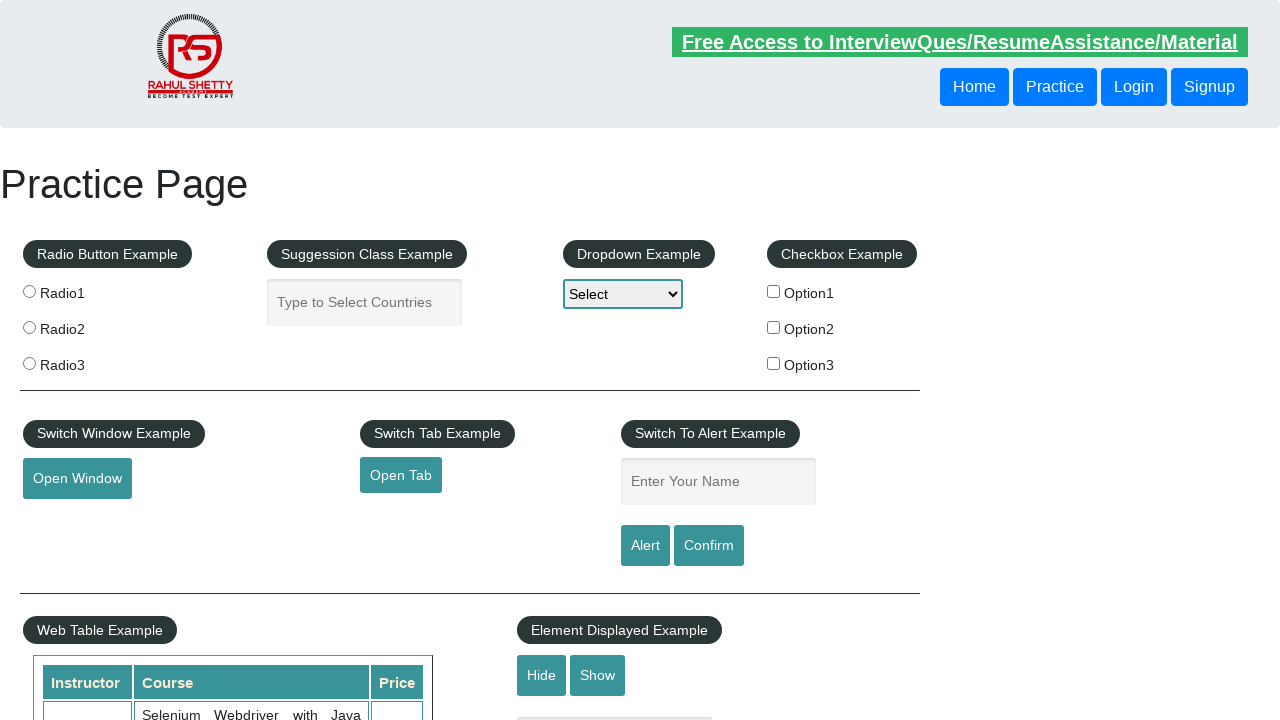

Set up dialog handler to dismiss confirm dialog
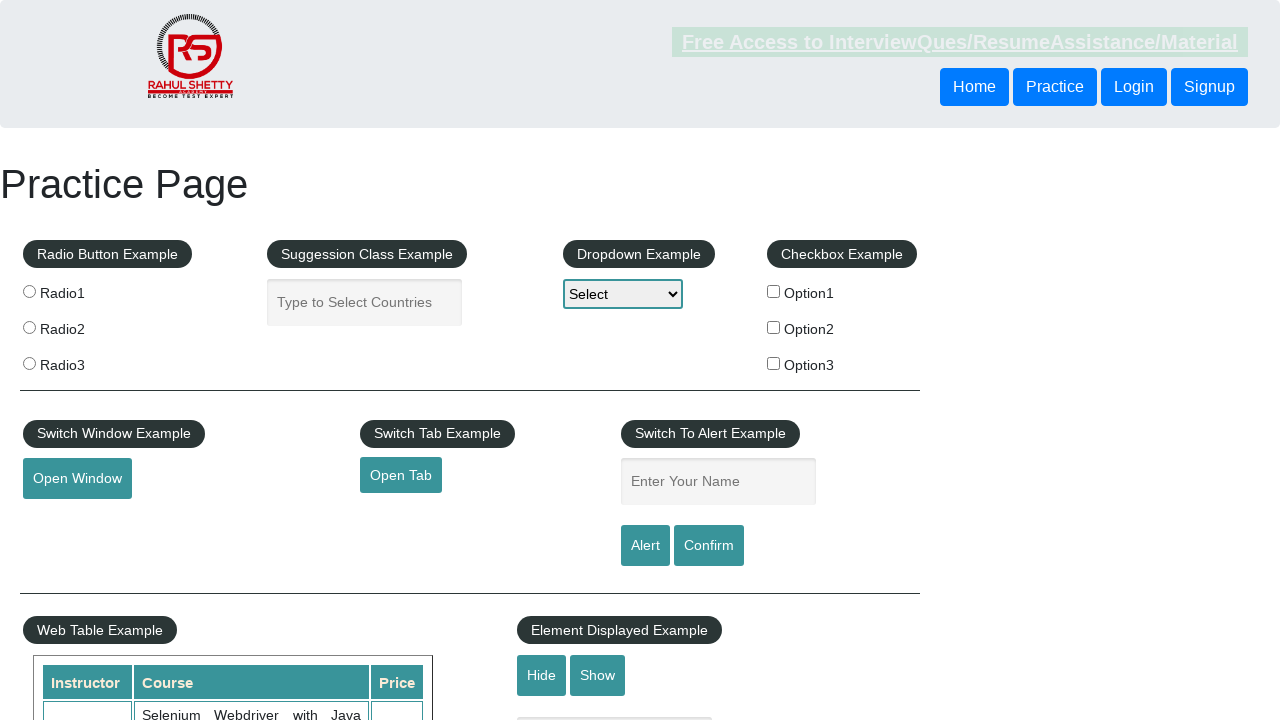

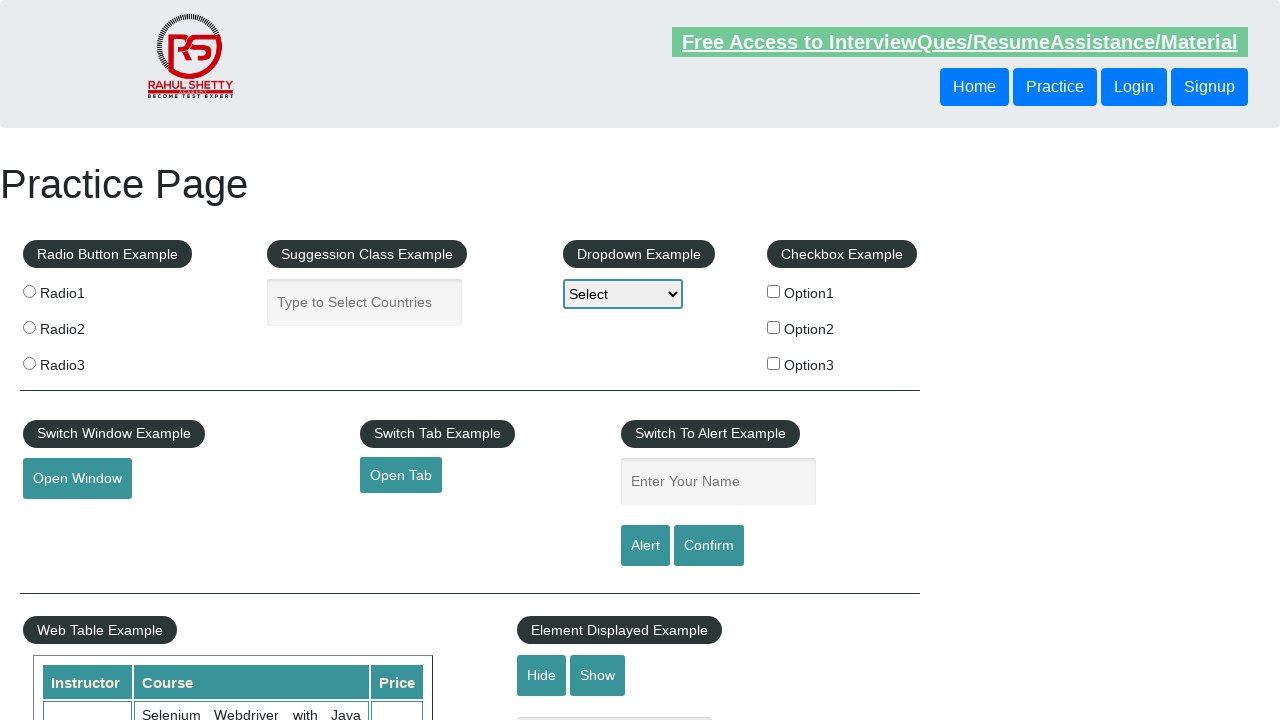